Tests filtering to display all todo items after applying other filters

Starting URL: https://demo.playwright.dev/todomvc

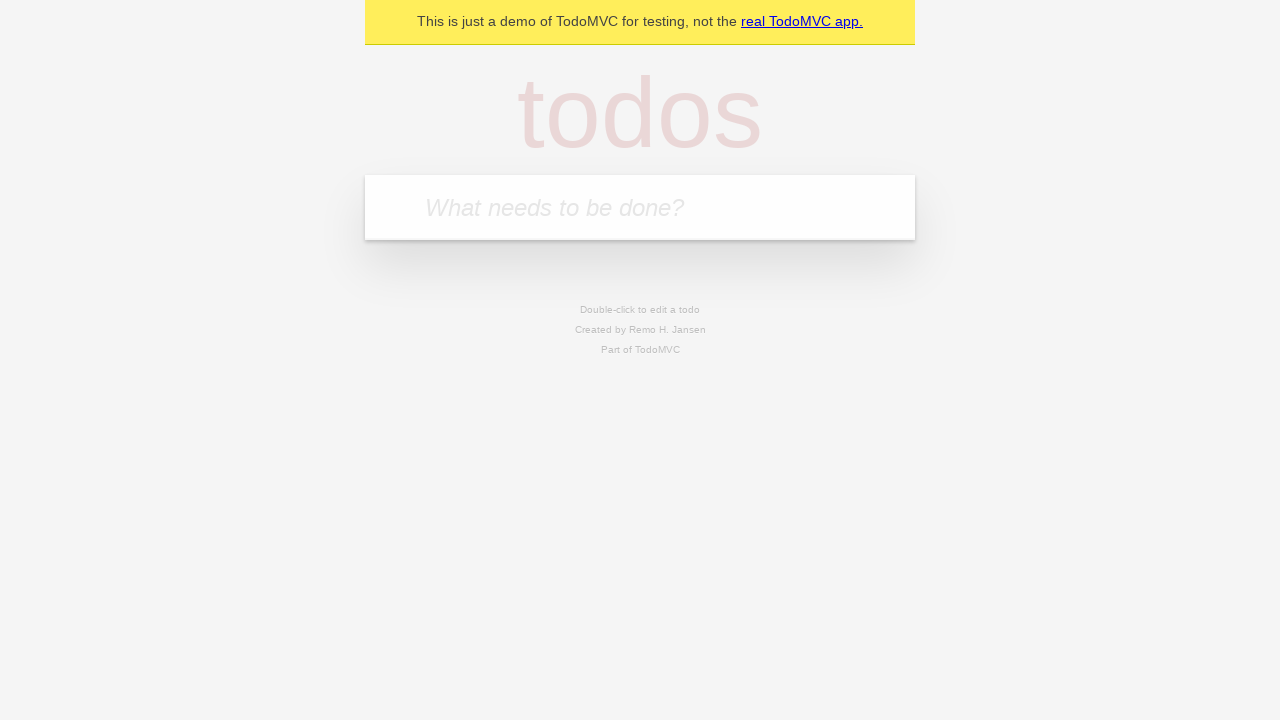

Filled todo input with 'buy some cheese' on internal:attr=[placeholder="What needs to be done?"i]
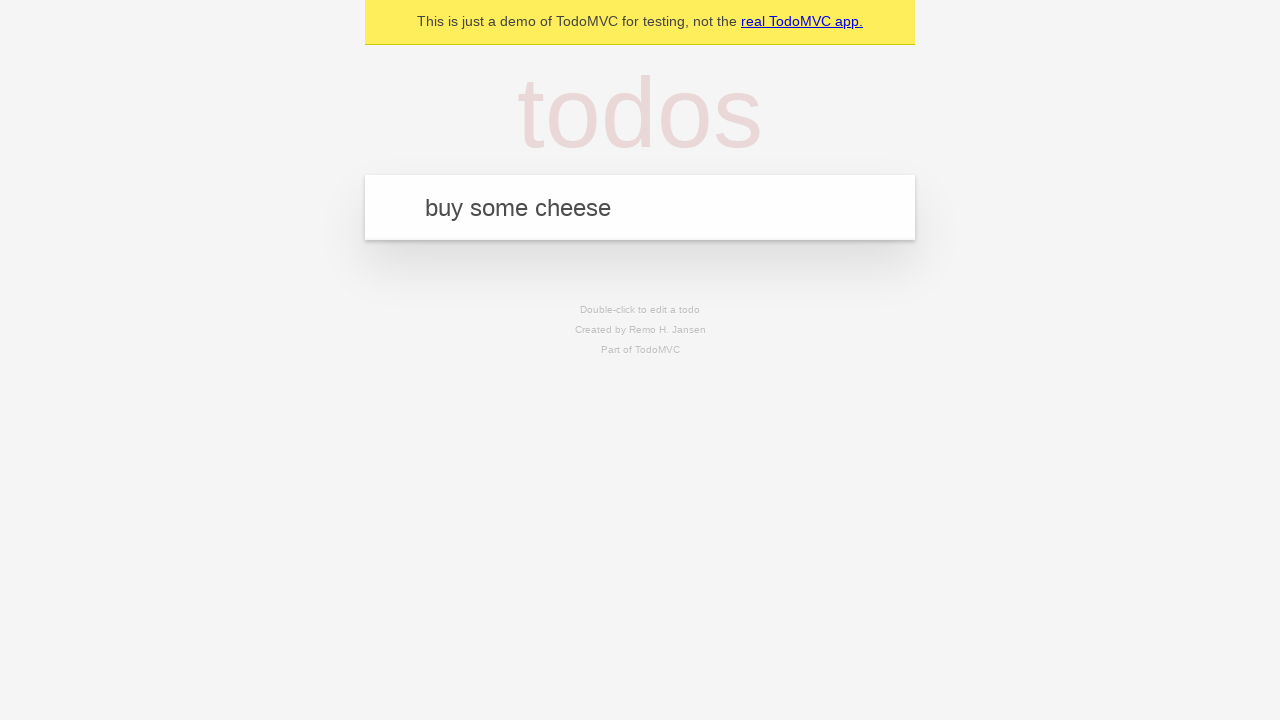

Pressed Enter to add first todo item on internal:attr=[placeholder="What needs to be done?"i]
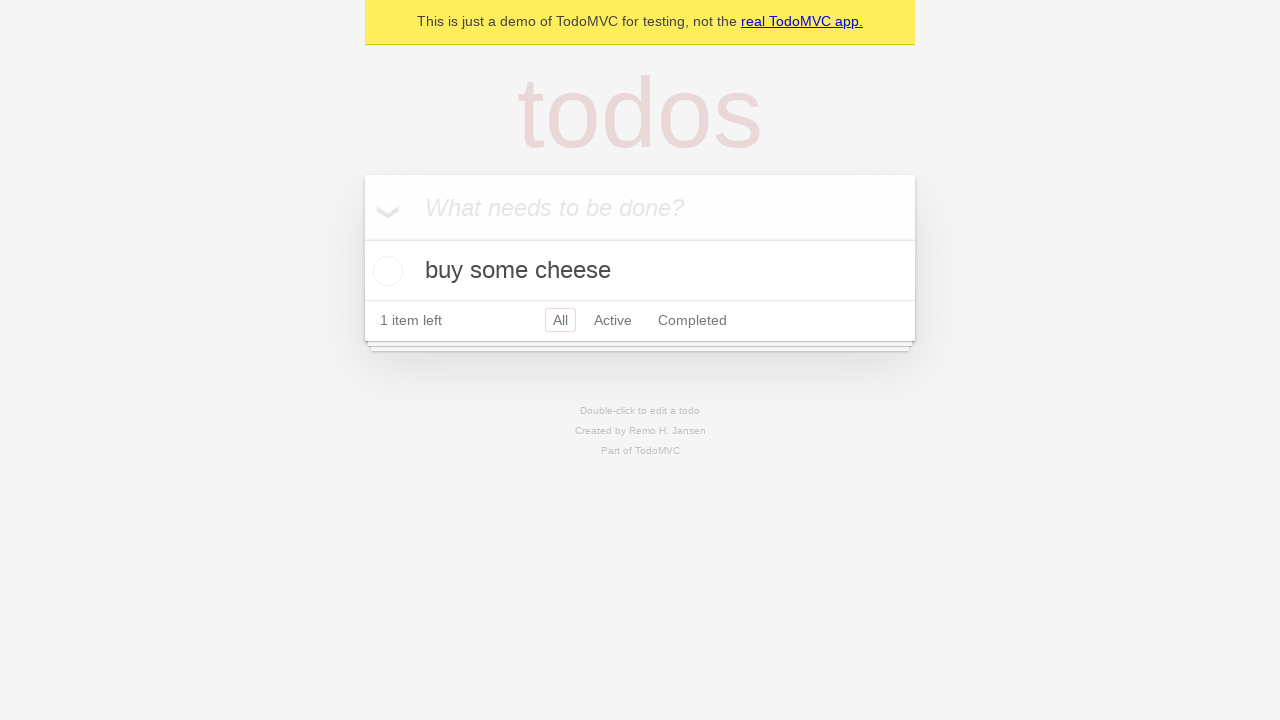

Filled todo input with 'feed the cat' on internal:attr=[placeholder="What needs to be done?"i]
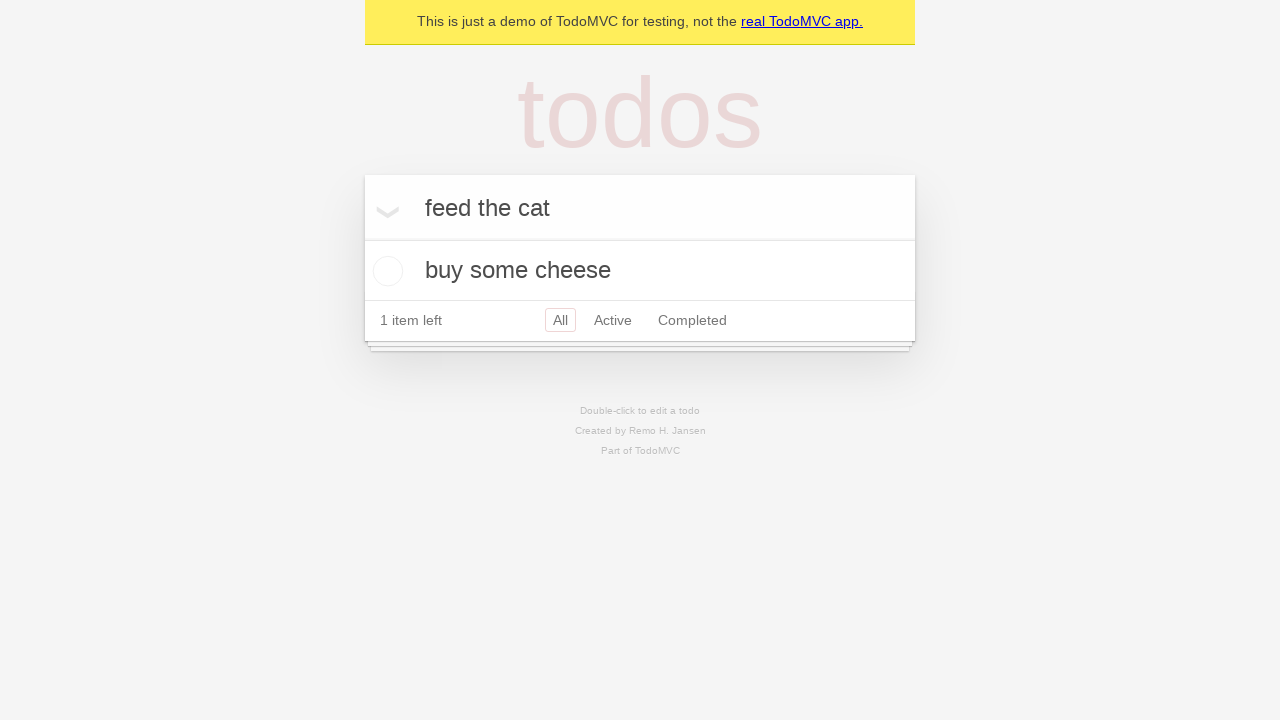

Pressed Enter to add second todo item on internal:attr=[placeholder="What needs to be done?"i]
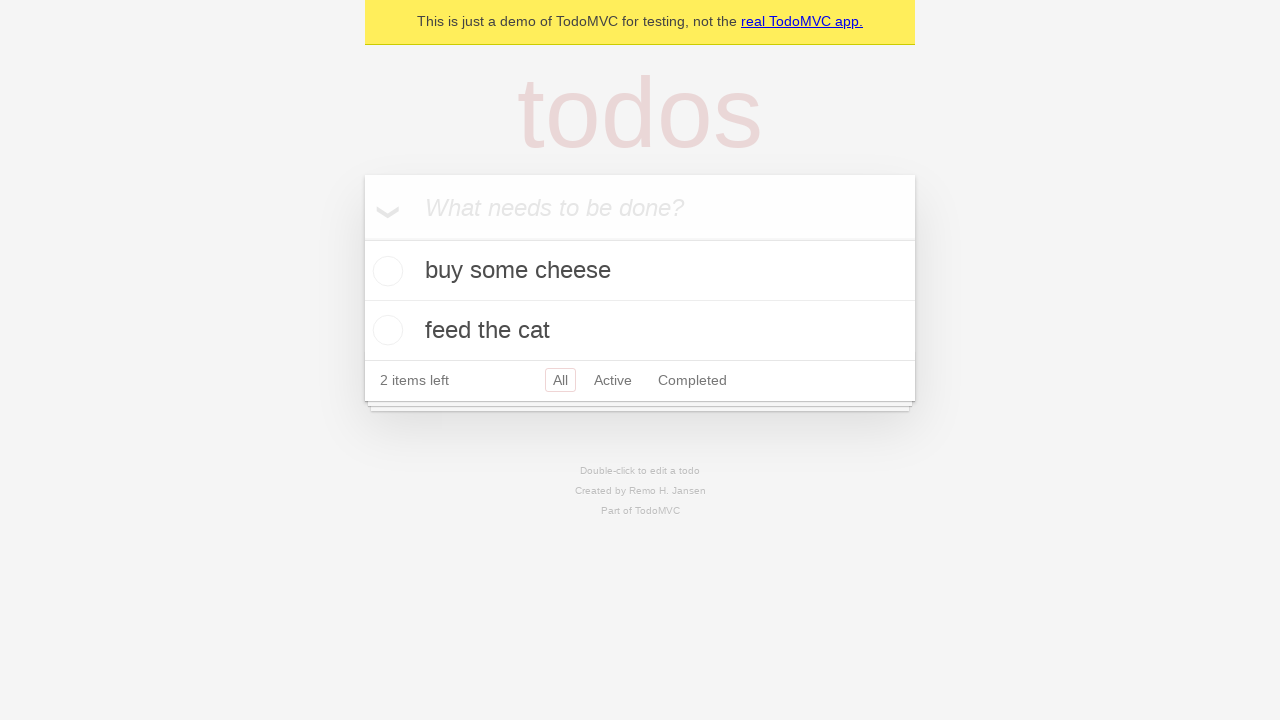

Filled todo input with 'book a doctors appointment' on internal:attr=[placeholder="What needs to be done?"i]
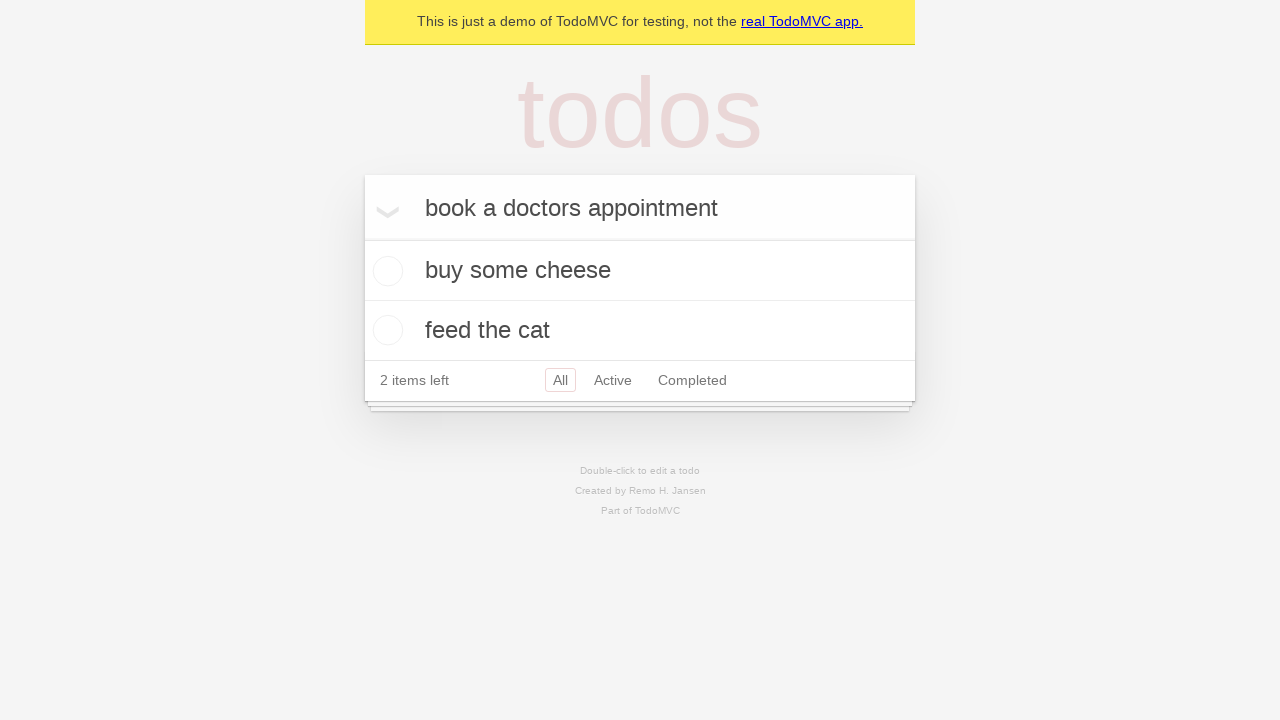

Pressed Enter to add third todo item on internal:attr=[placeholder="What needs to be done?"i]
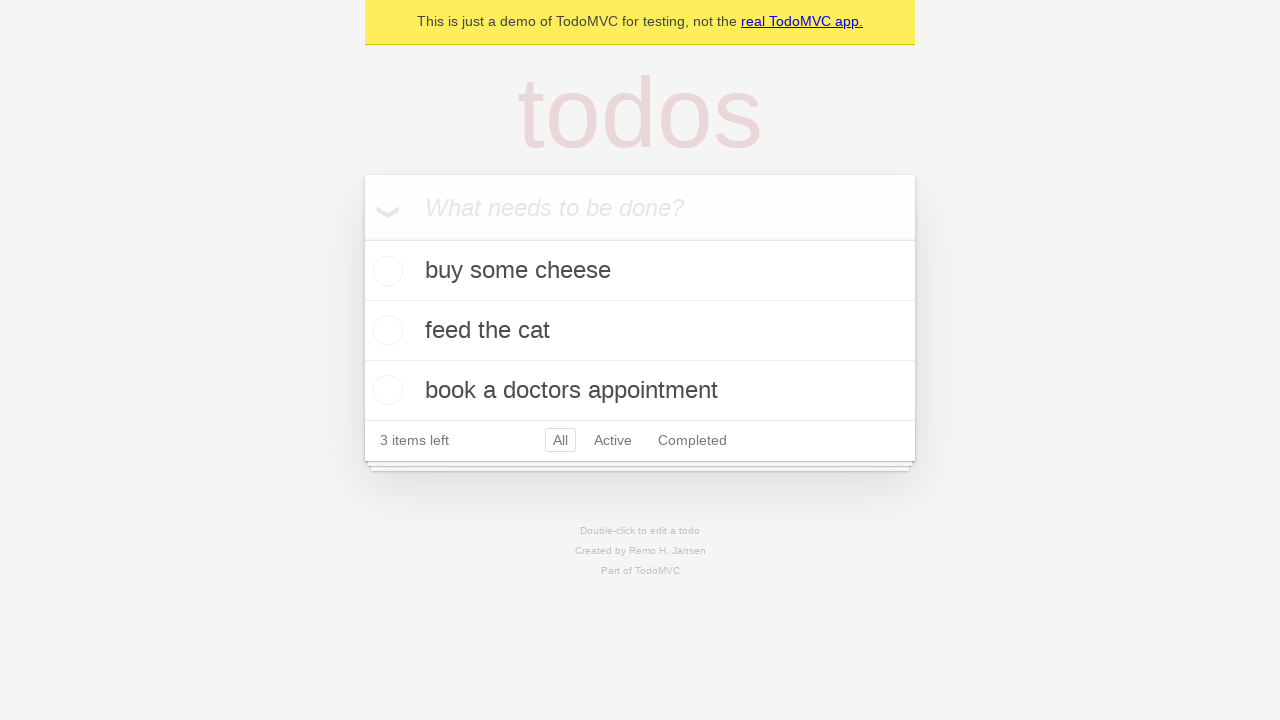

Checked the second todo item checkbox at (385, 330) on internal:testid=[data-testid="todo-item"s] >> nth=1 >> internal:role=checkbox
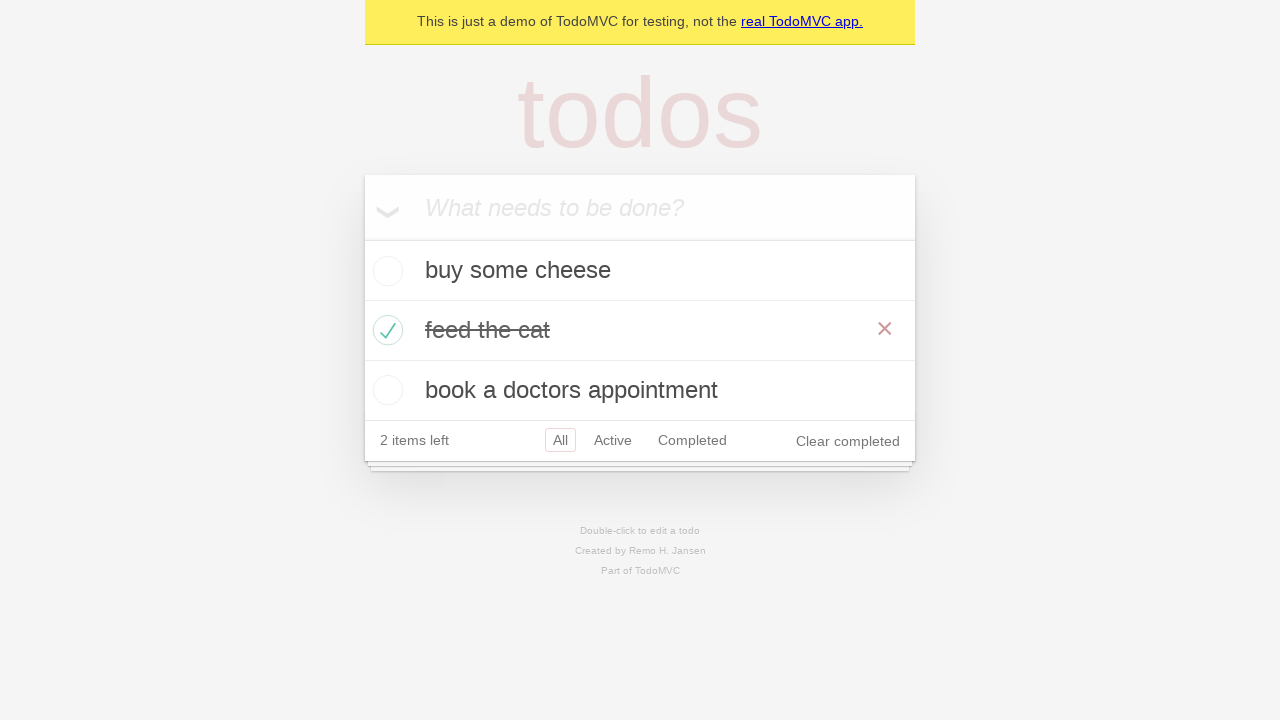

Clicked Active filter link at (613, 440) on internal:role=link[name="Active"i]
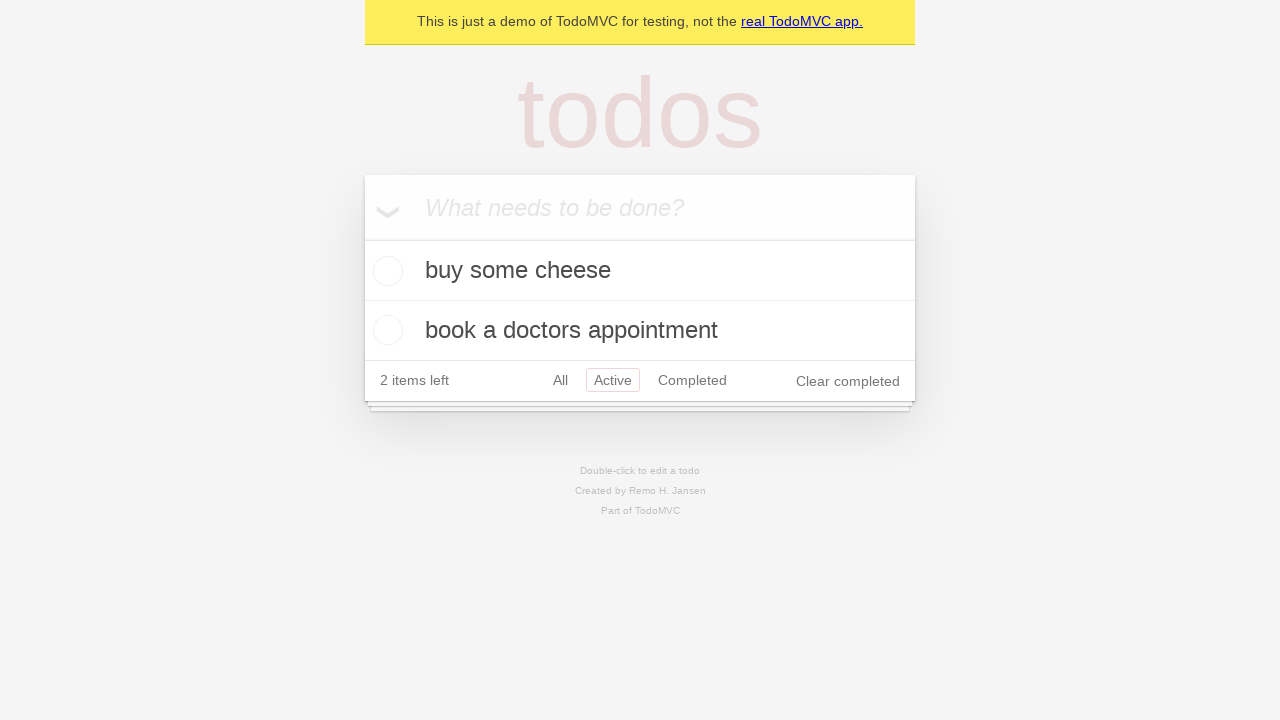

Clicked Completed filter link at (692, 380) on internal:role=link[name="Completed"i]
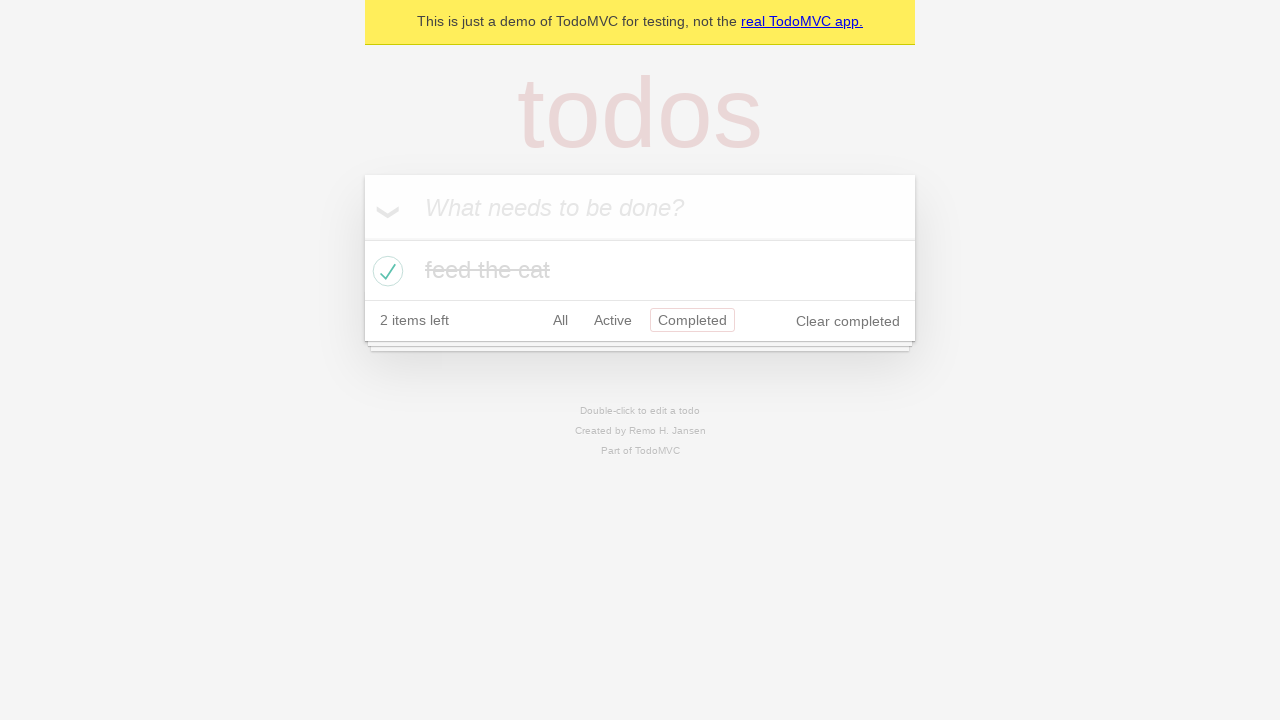

Clicked All filter link to display all items at (560, 320) on internal:role=link[name="All"i]
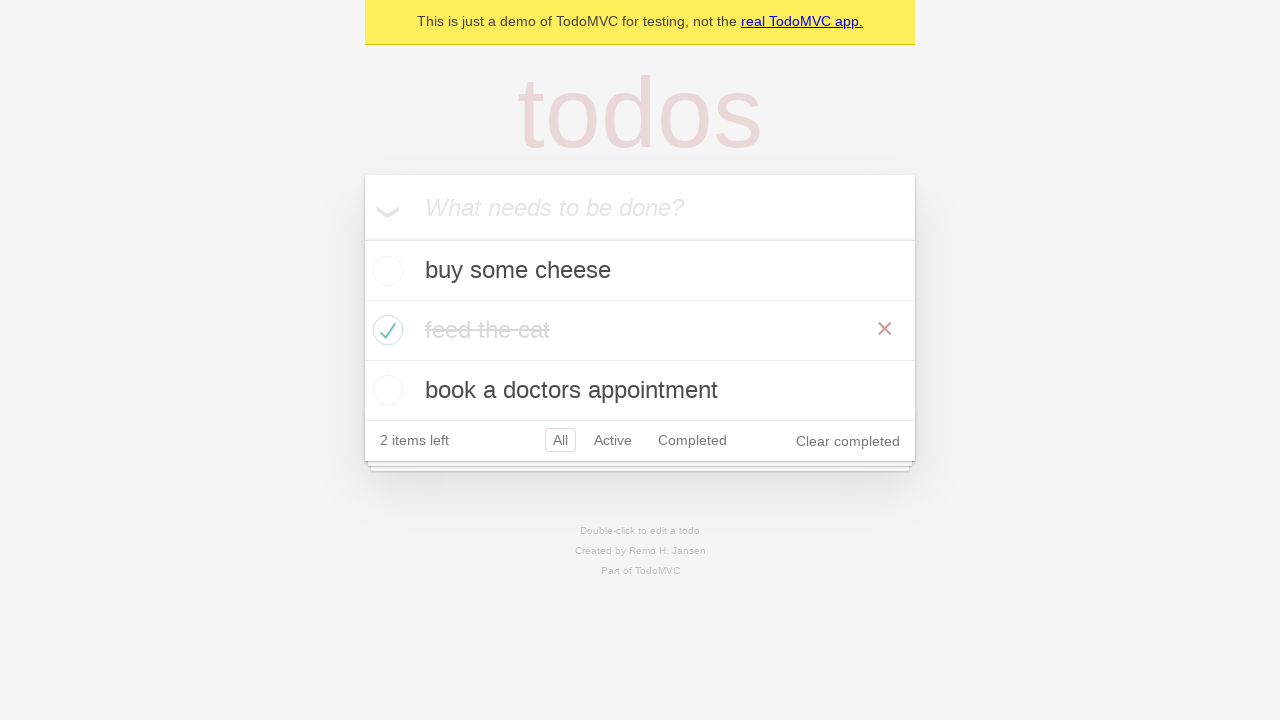

Waited for all todo items to be visible
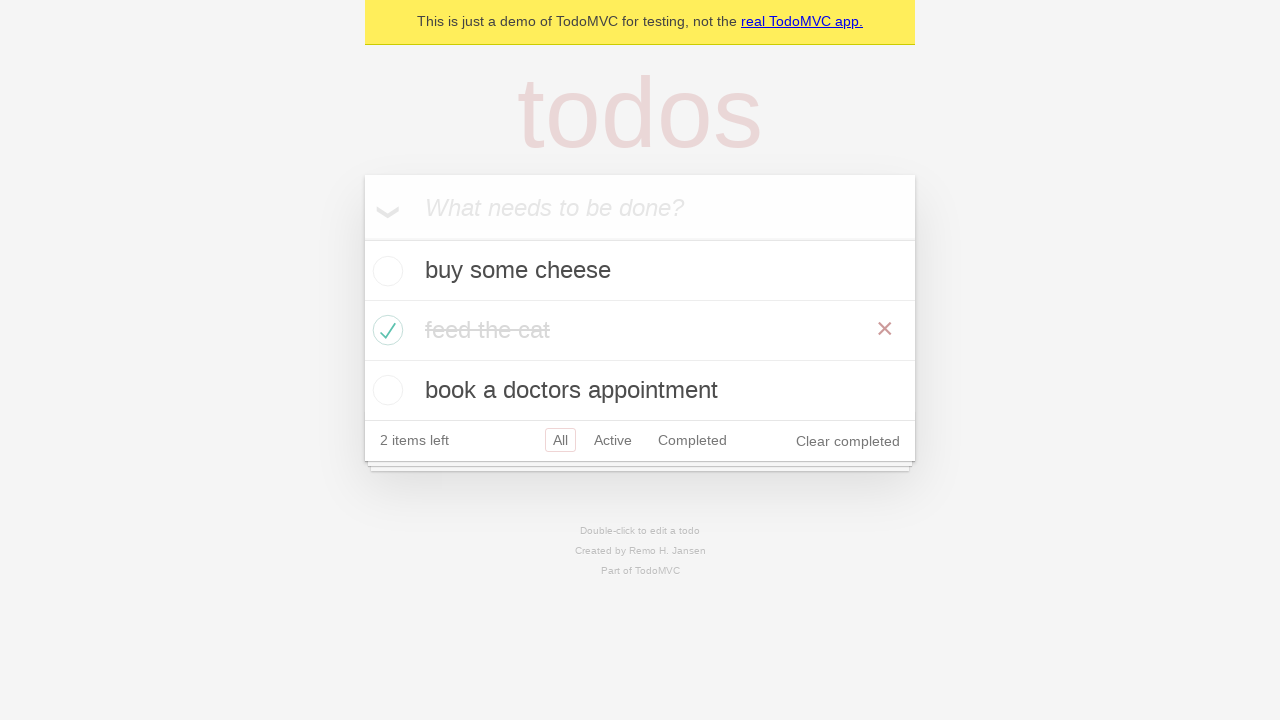

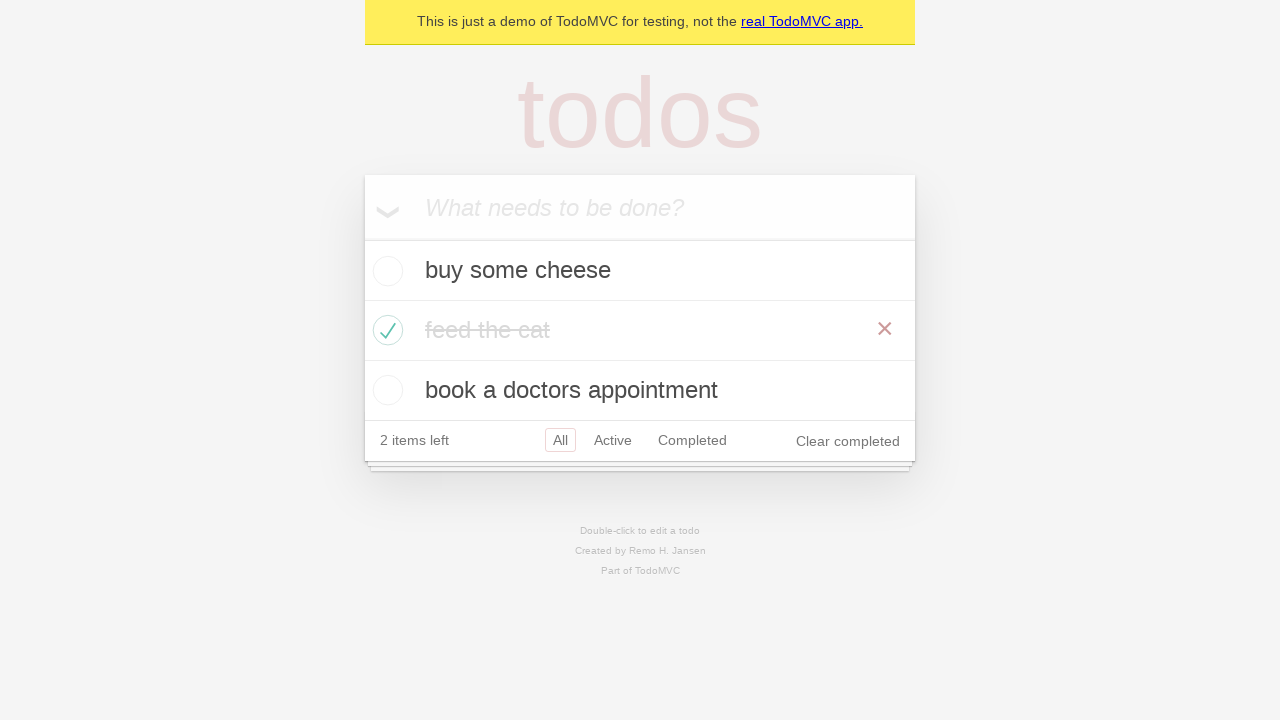